Tests dropdown list functionality by verifying the default selected option, then selecting Option 1 and Option 2 by value, and verifying the page title text.

Starting URL: http://the-internet.herokuapp.com/dropdown

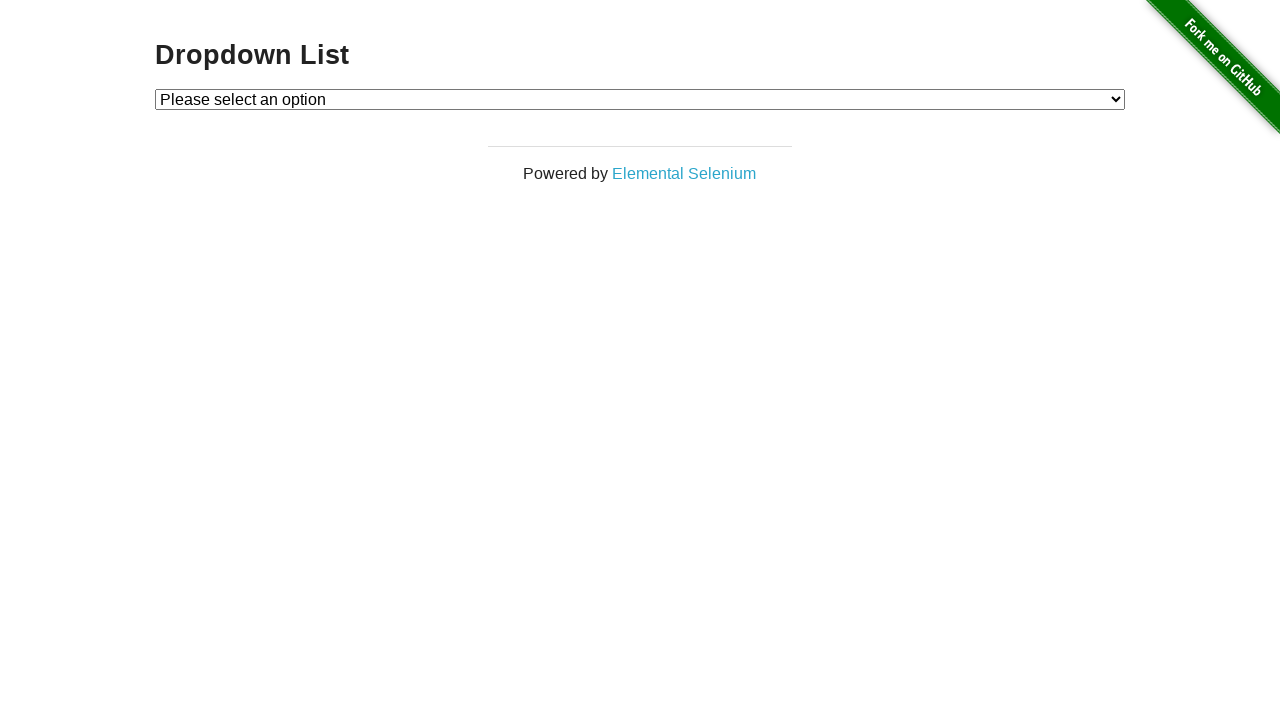

Navigated to dropdown list page
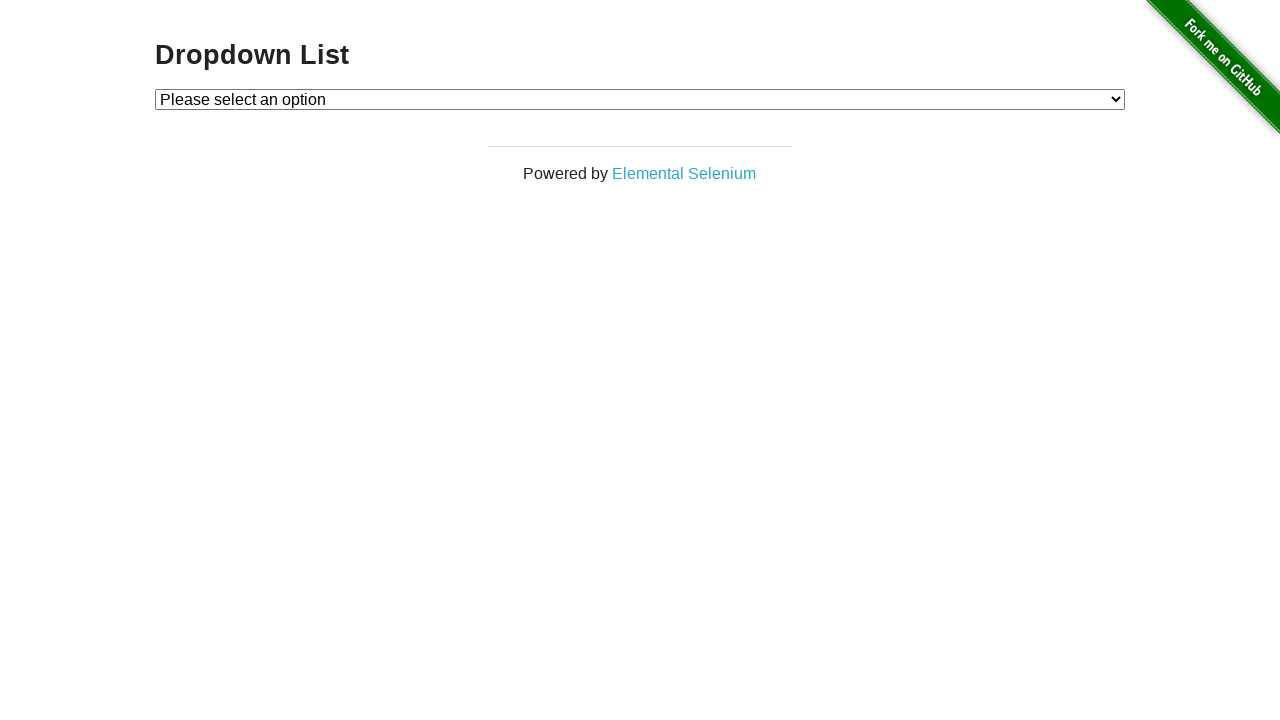

Located dropdown element
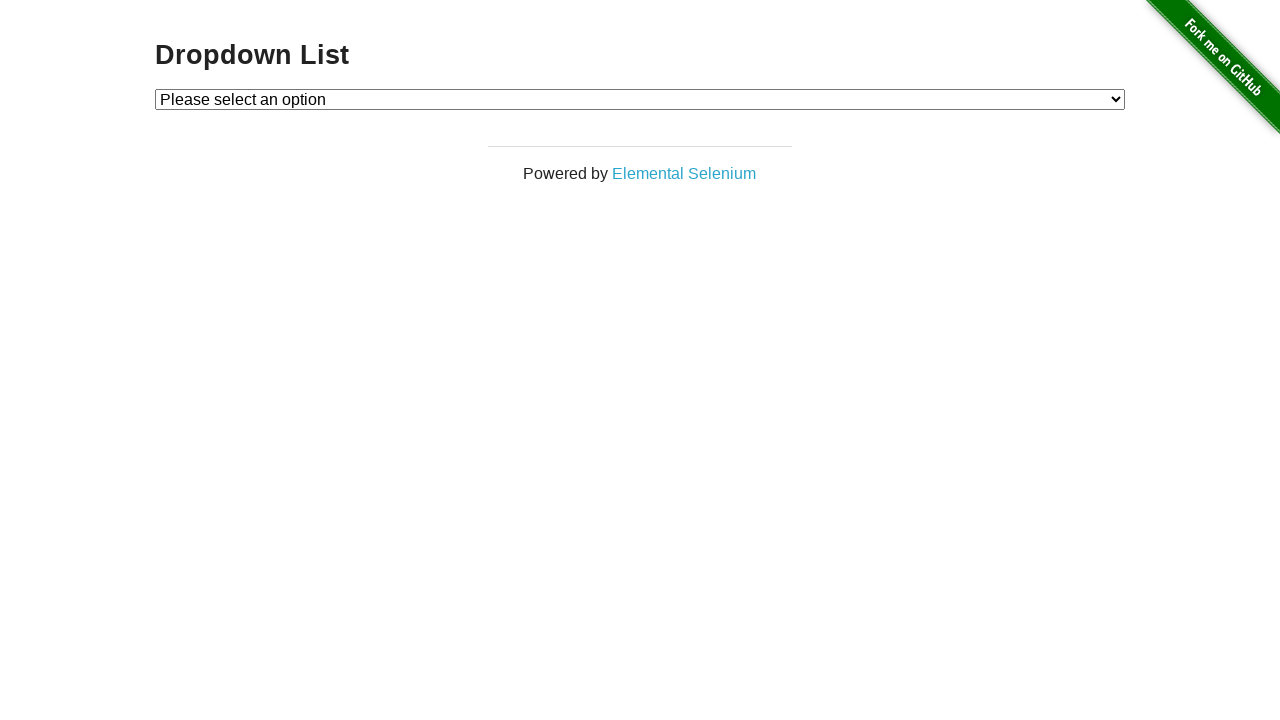

Located default selected option
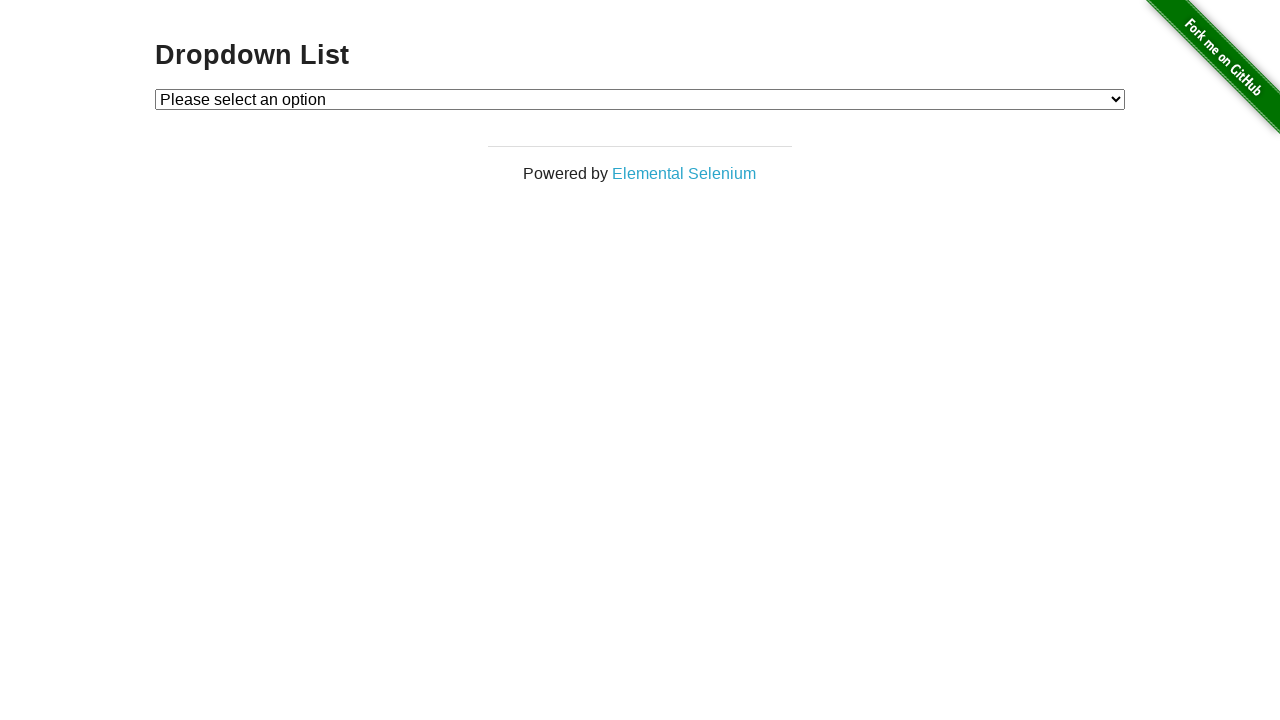

Verified default option is 'Please select an option'
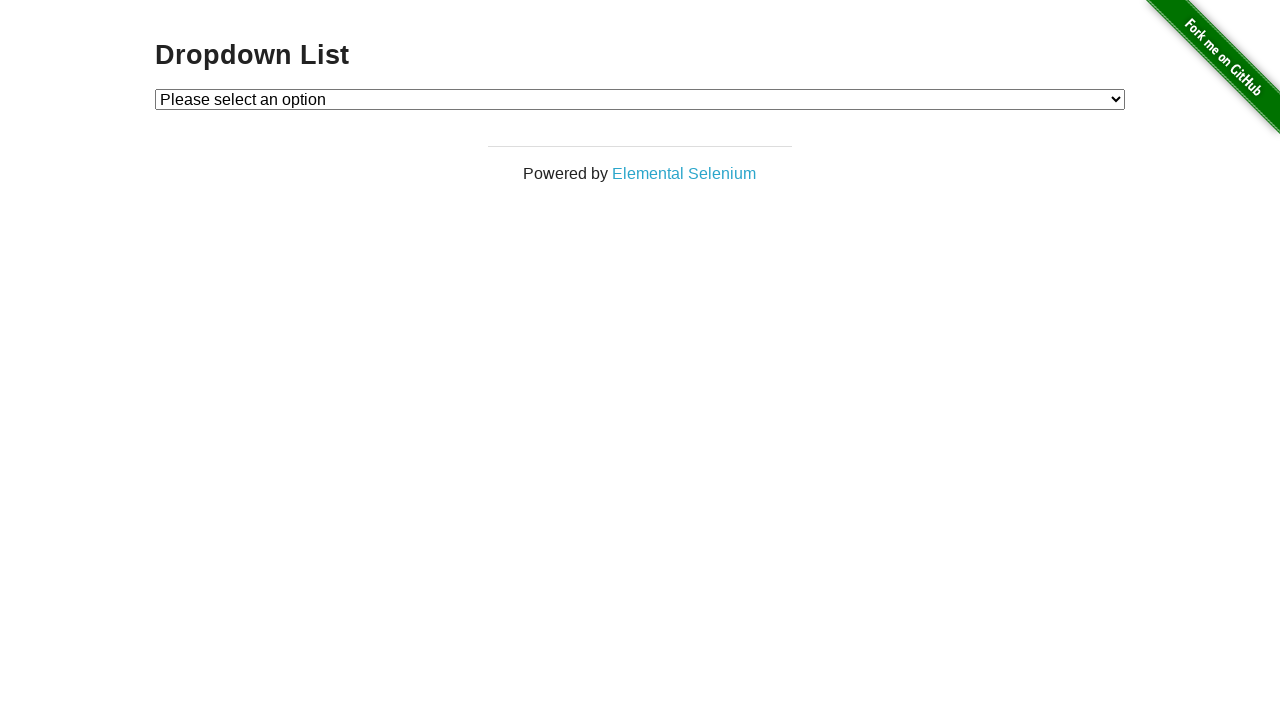

Selected Option 1 from dropdown by value on select#dropdown
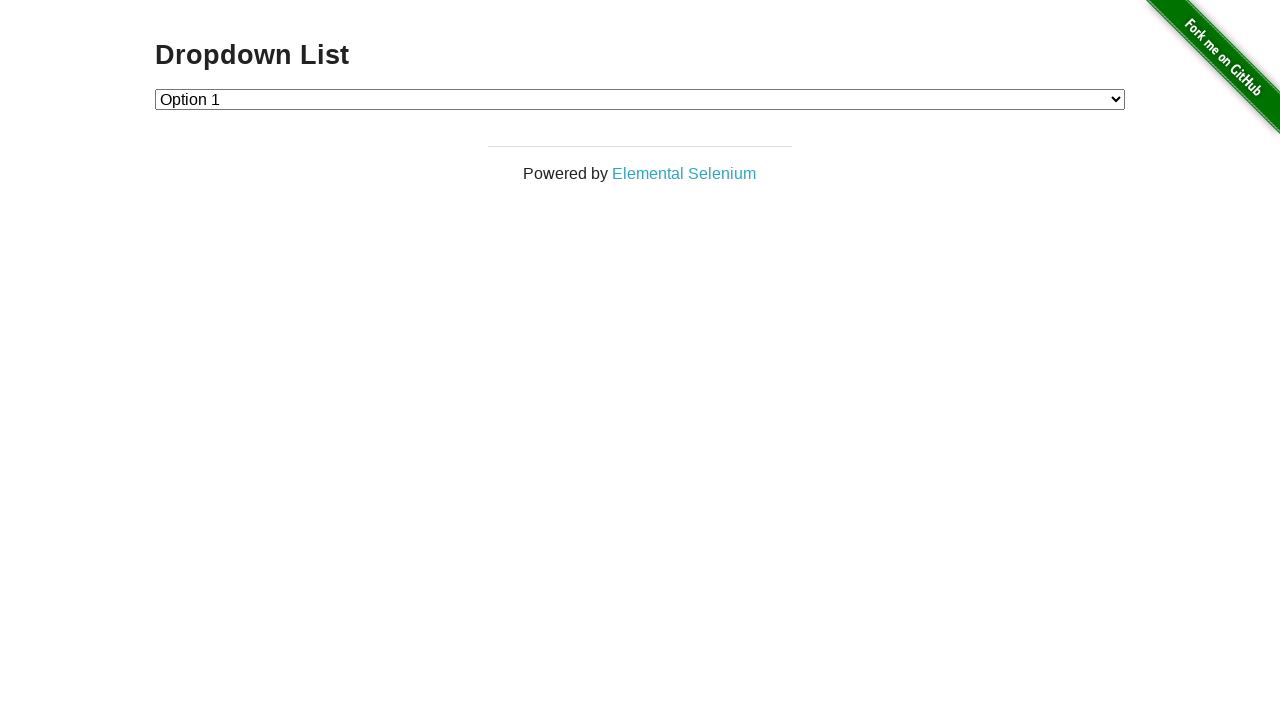

Located currently selected option
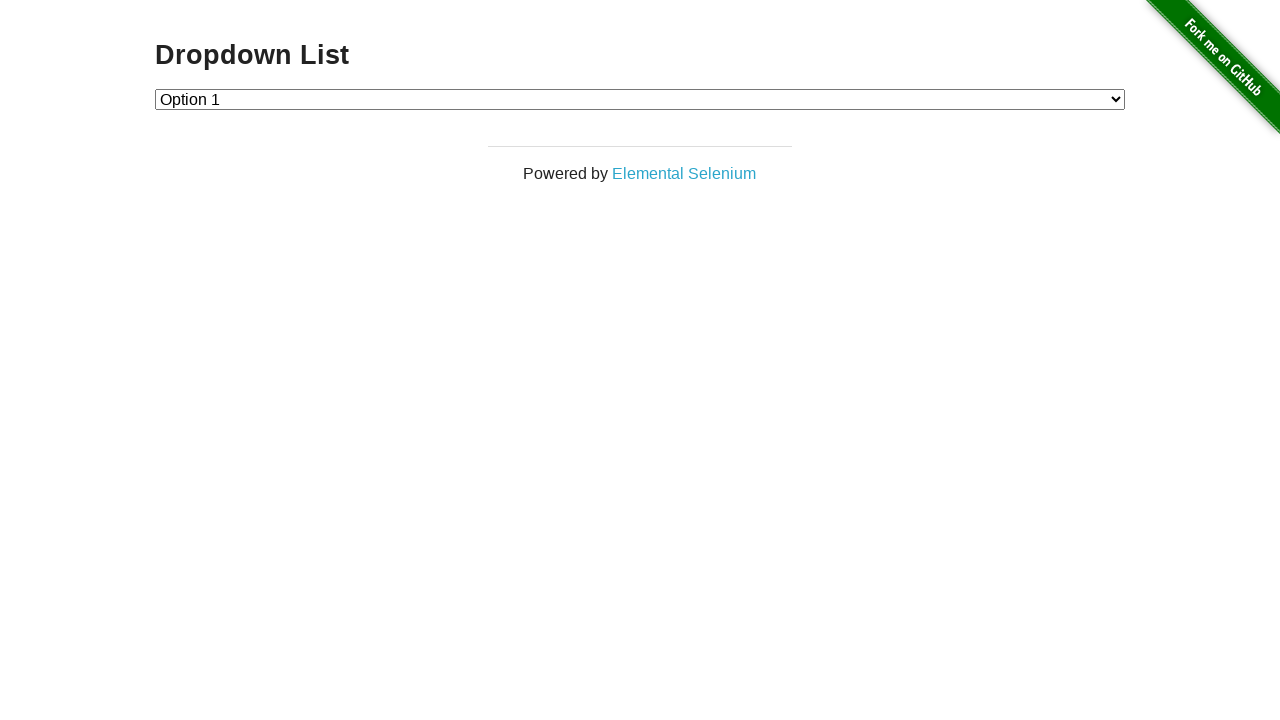

Verified Option 1 is selected
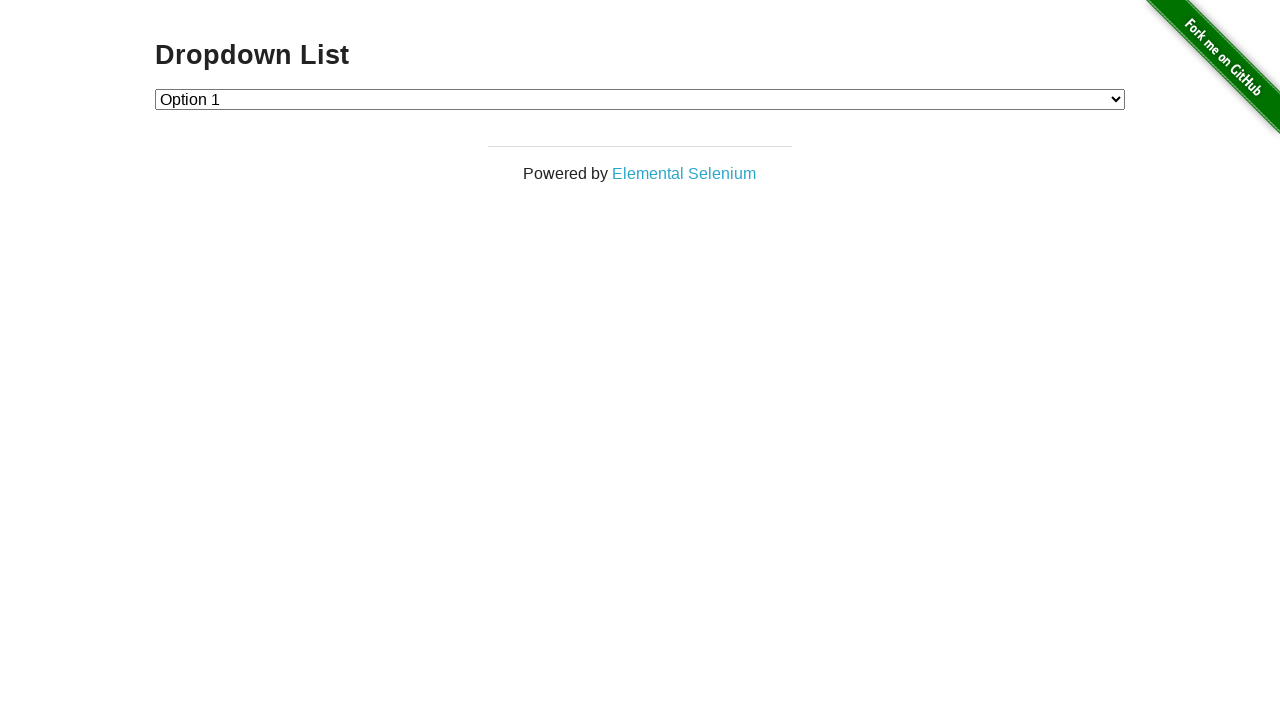

Selected Option 2 from dropdown by value on select#dropdown
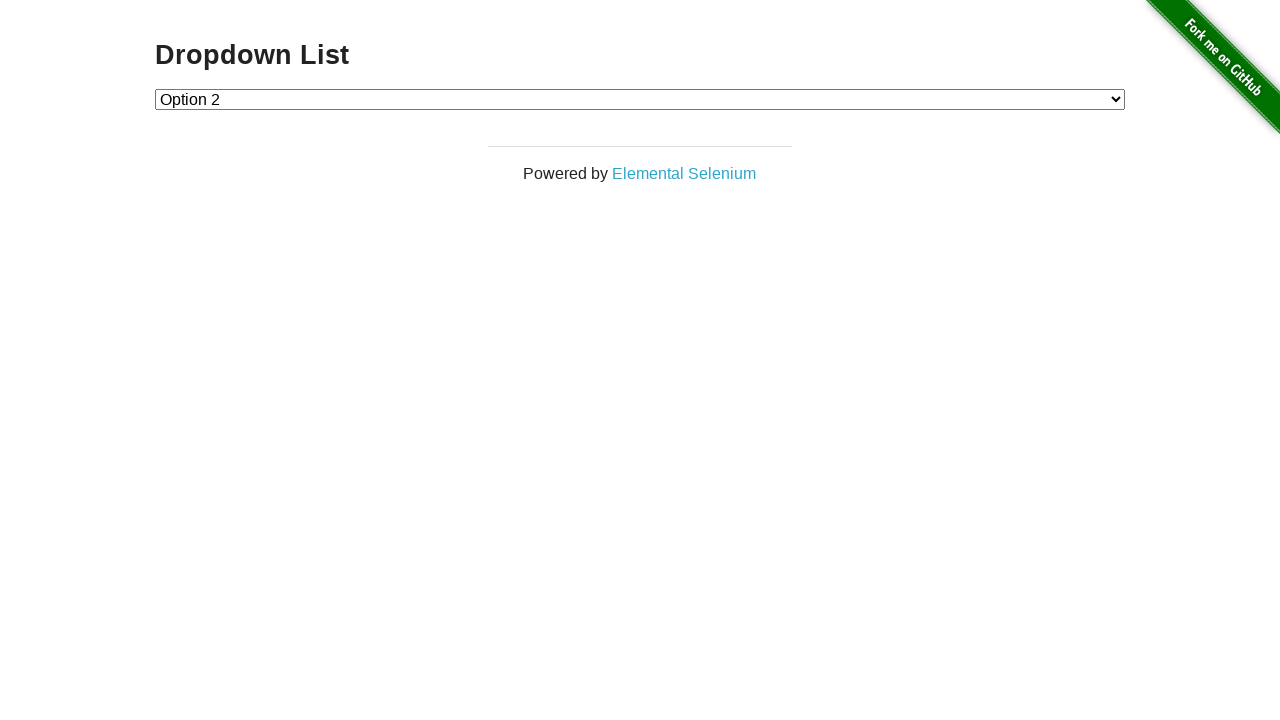

Located currently selected option
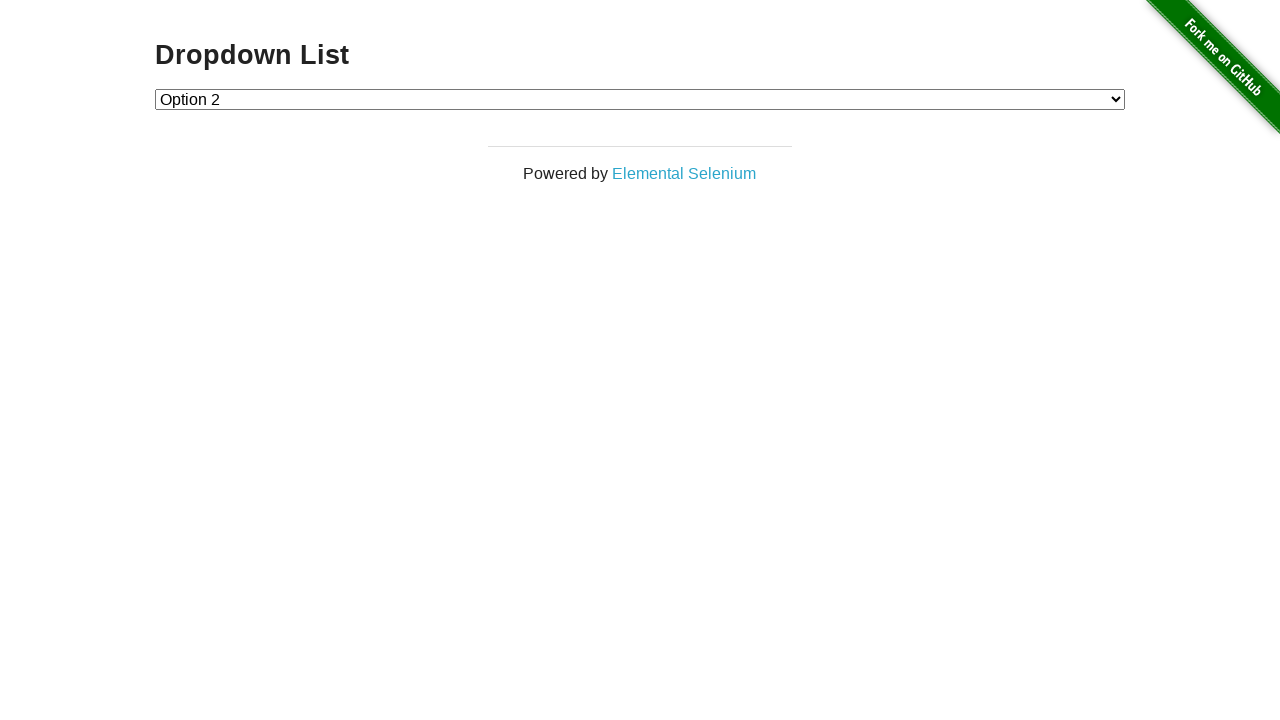

Verified Option 2 is selected
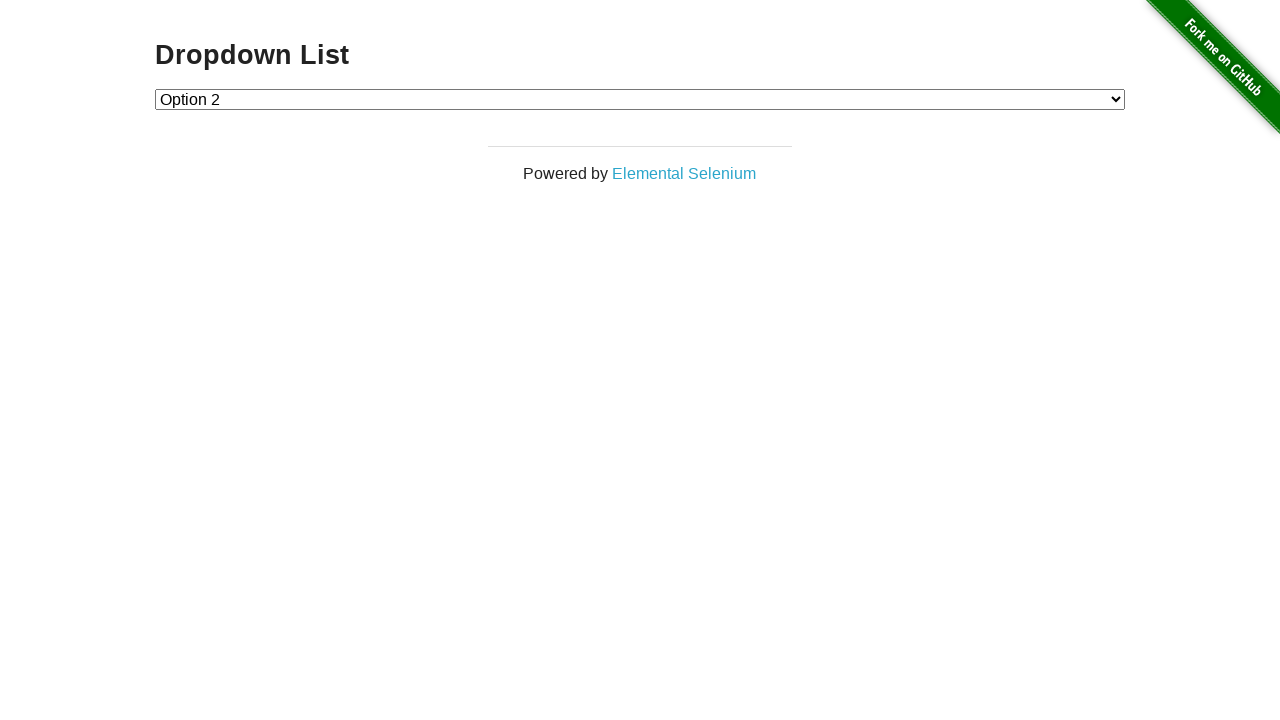

Located page title 'Dropdown List'
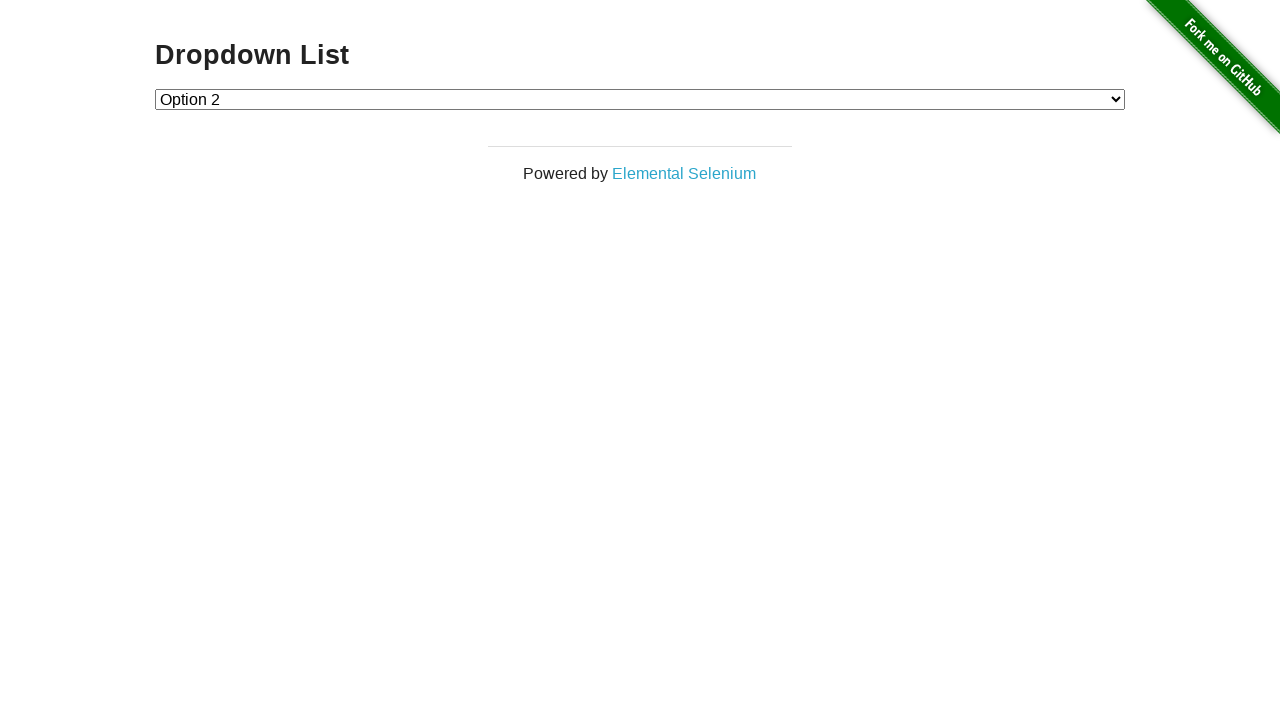

Verified page title text is 'Dropdown List'
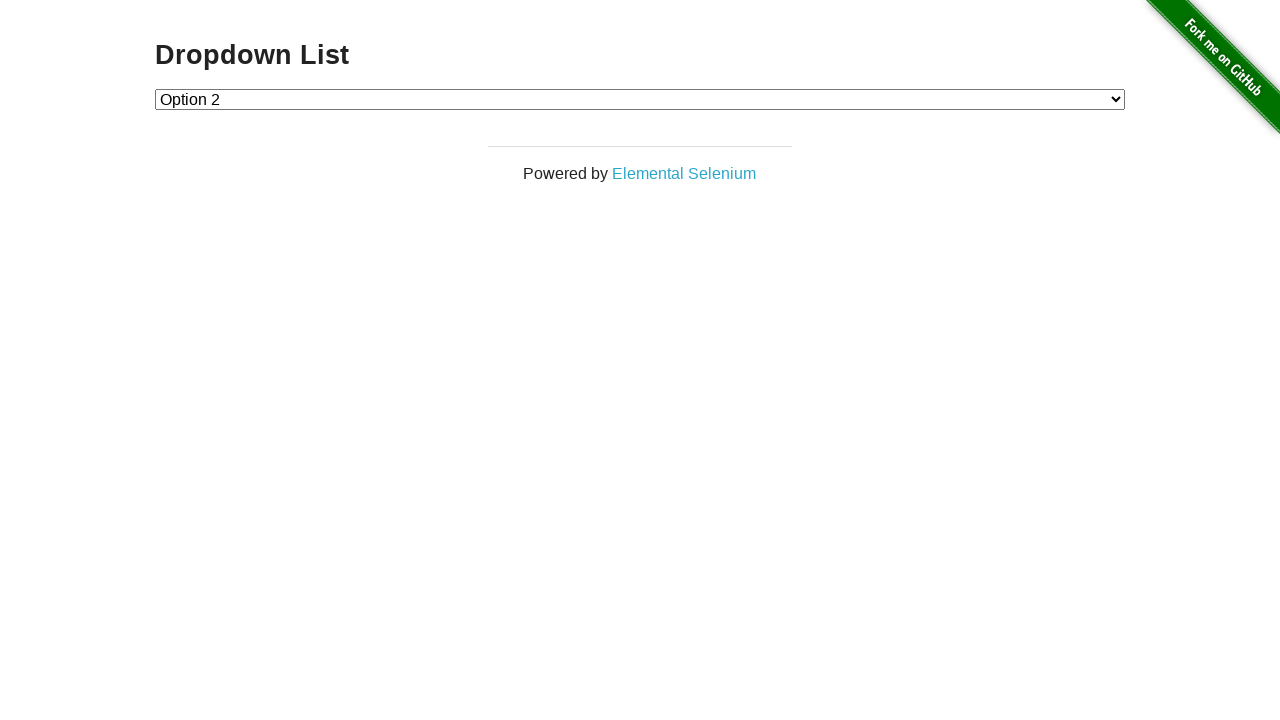

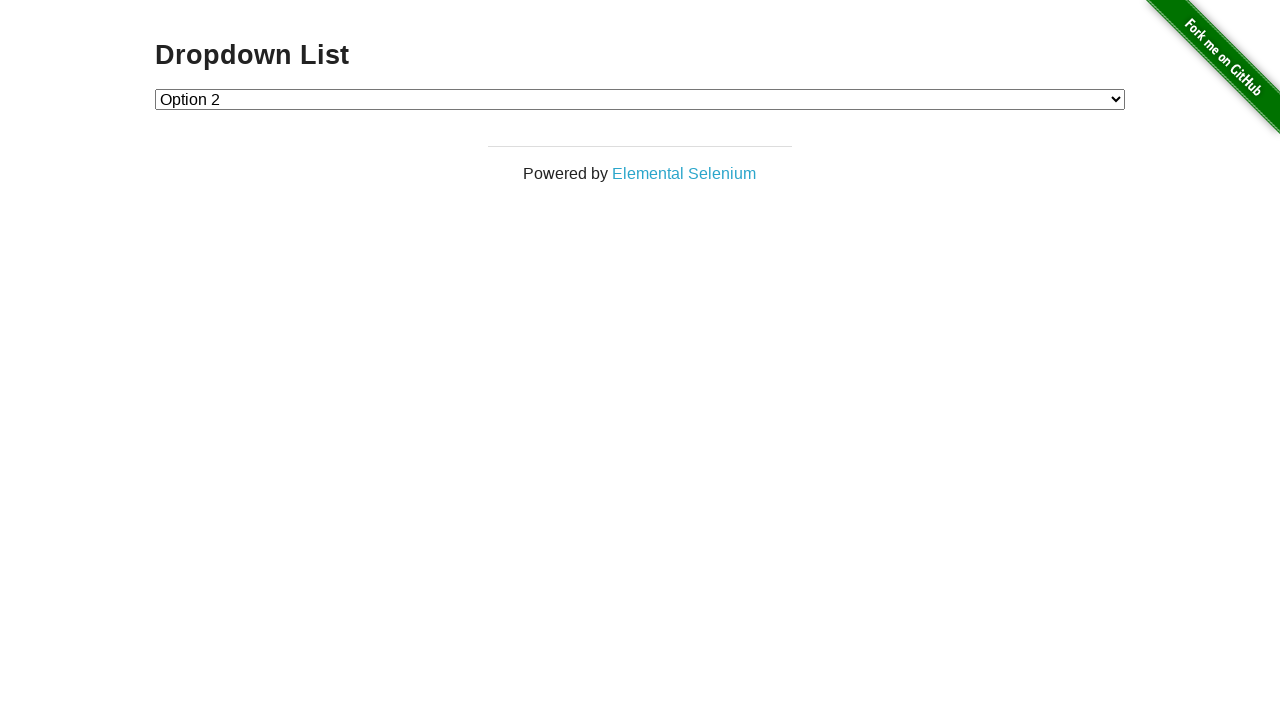